Navigates to a visualization web application, waits for the page to load, then navigates to the debug-images page, and returns to the main page to verify content loads correctly.

Starting URL: https://visualization-lekhanhcongs-projects.vercel.app/

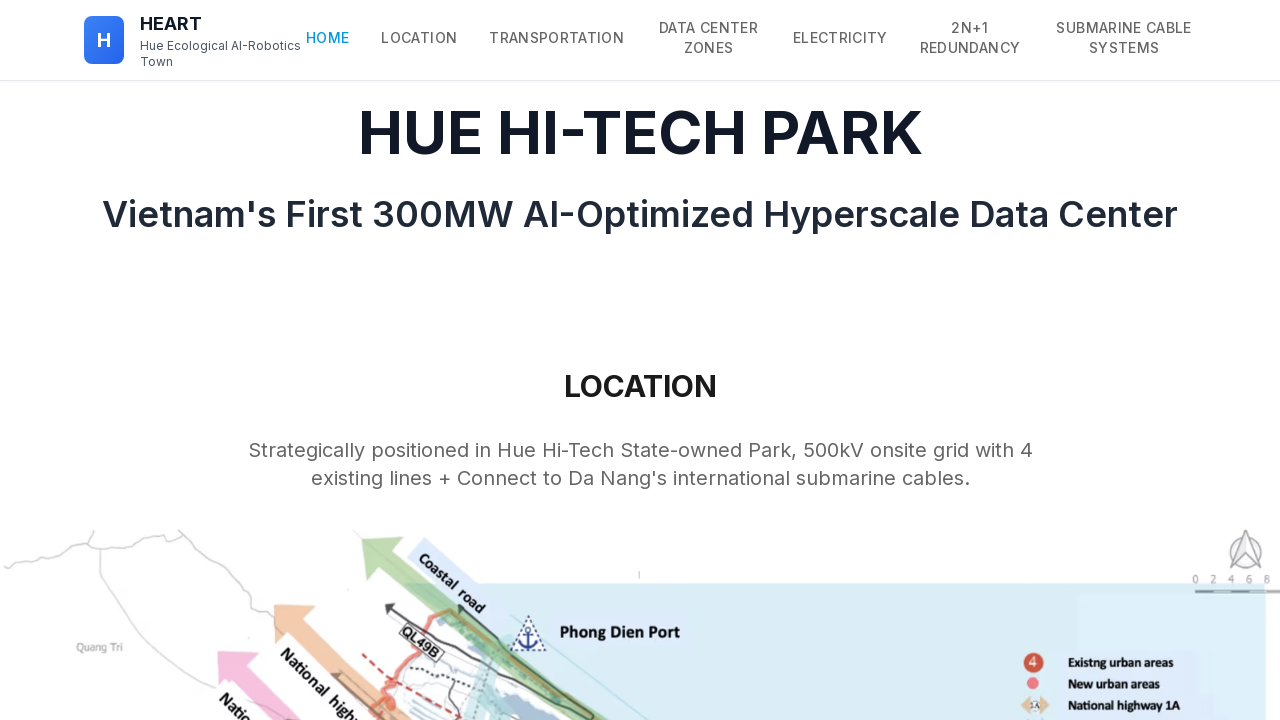

Waited for page to reach network idle state
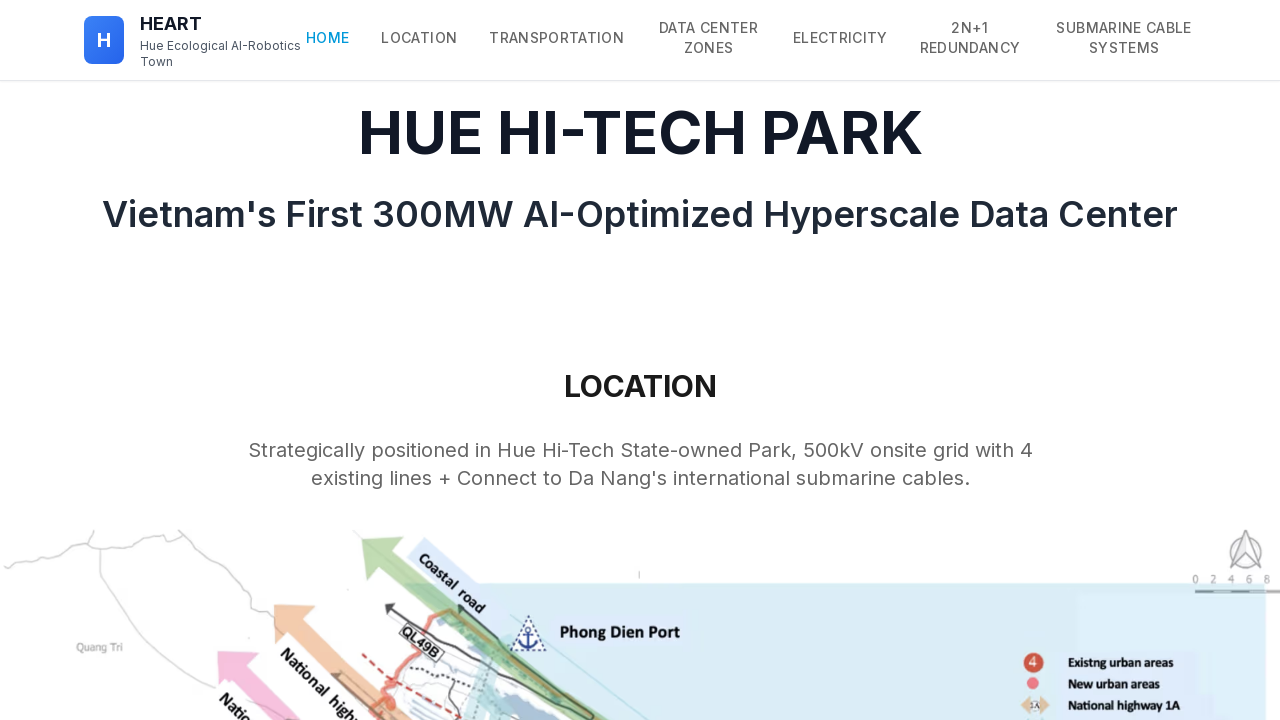

Waited 3 seconds for dynamic content to load
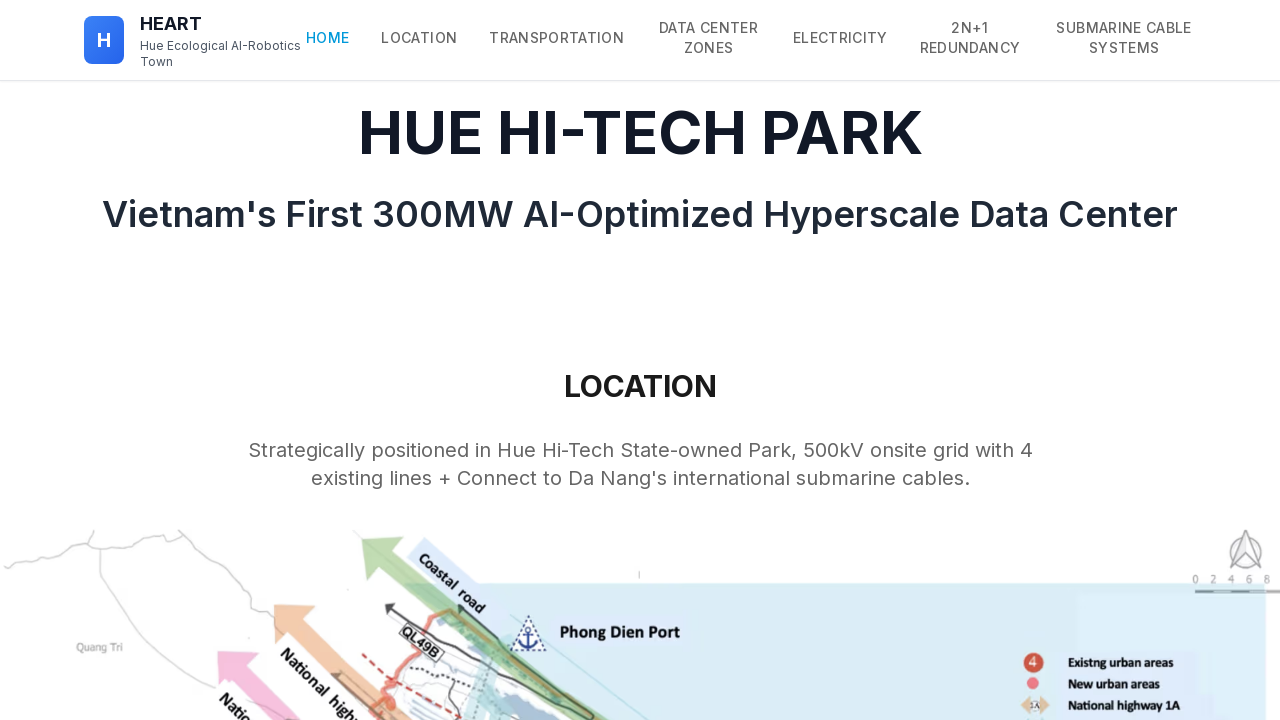

Verified that images are present on the main page
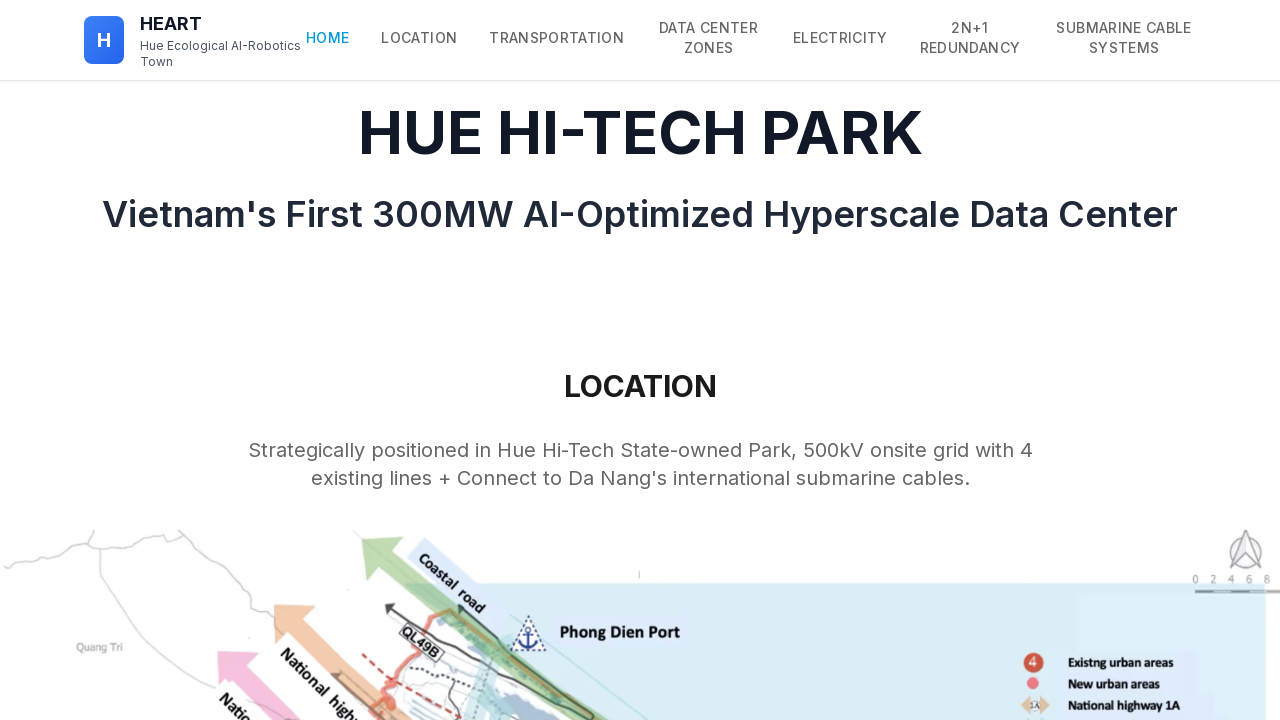

Navigated to the debug-images page
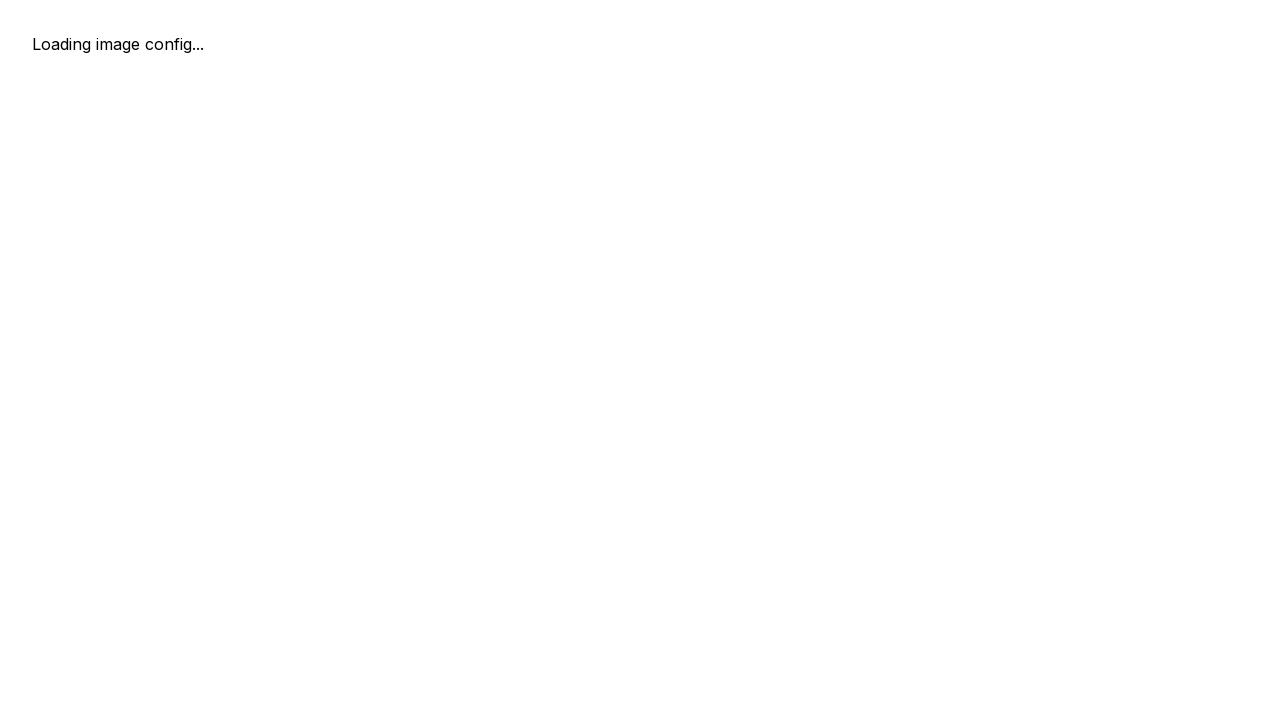

Waited for debug-images page to reach network idle state
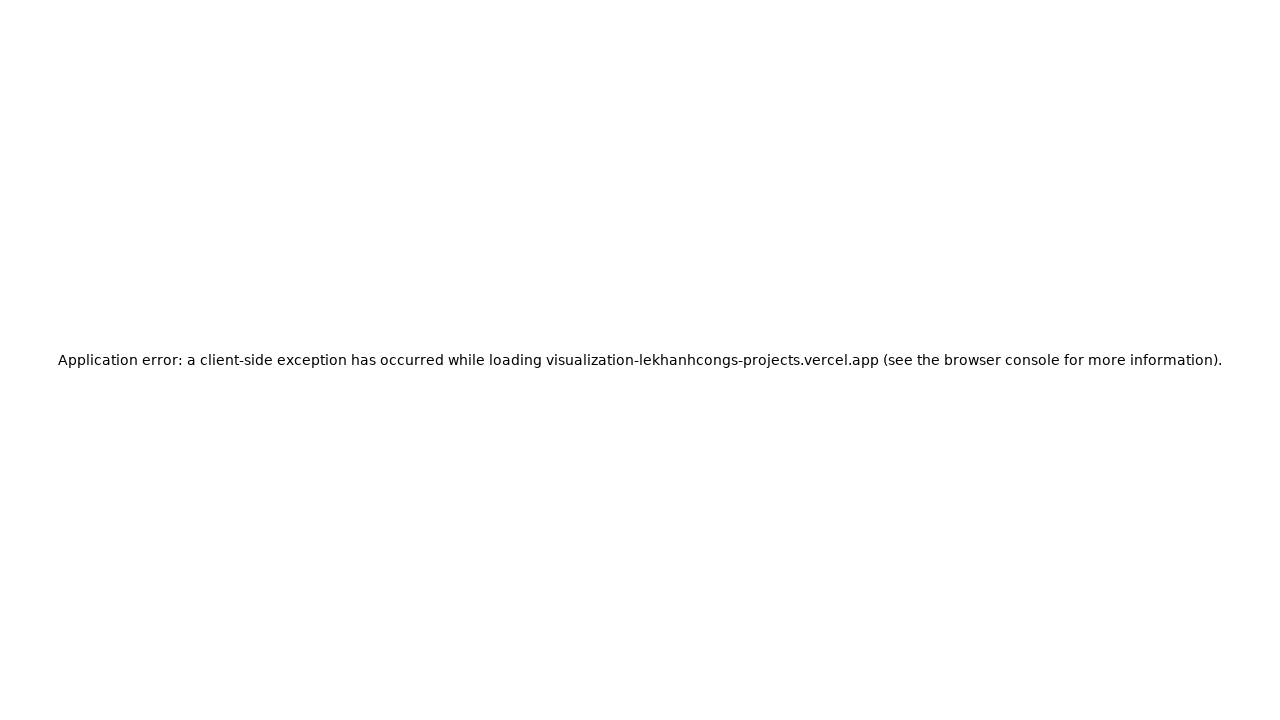

Waited 2 seconds for debug-images page content to stabilize
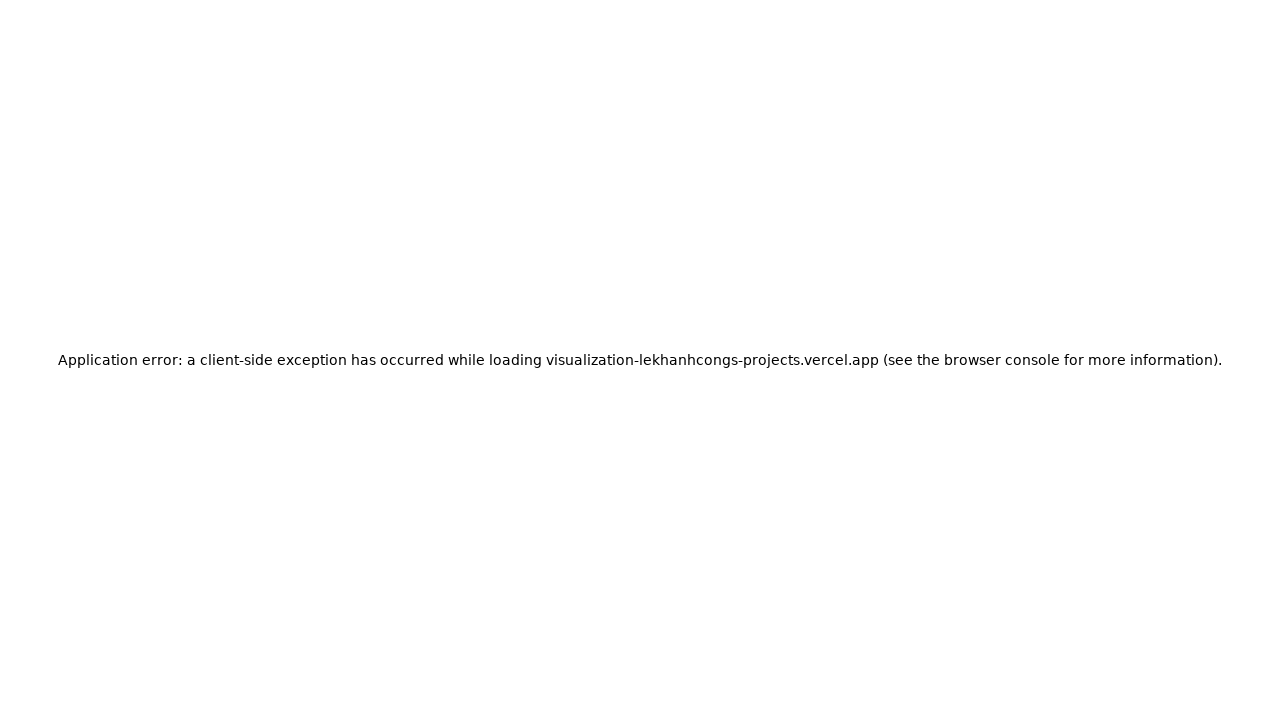

Navigated back to the main visualization page
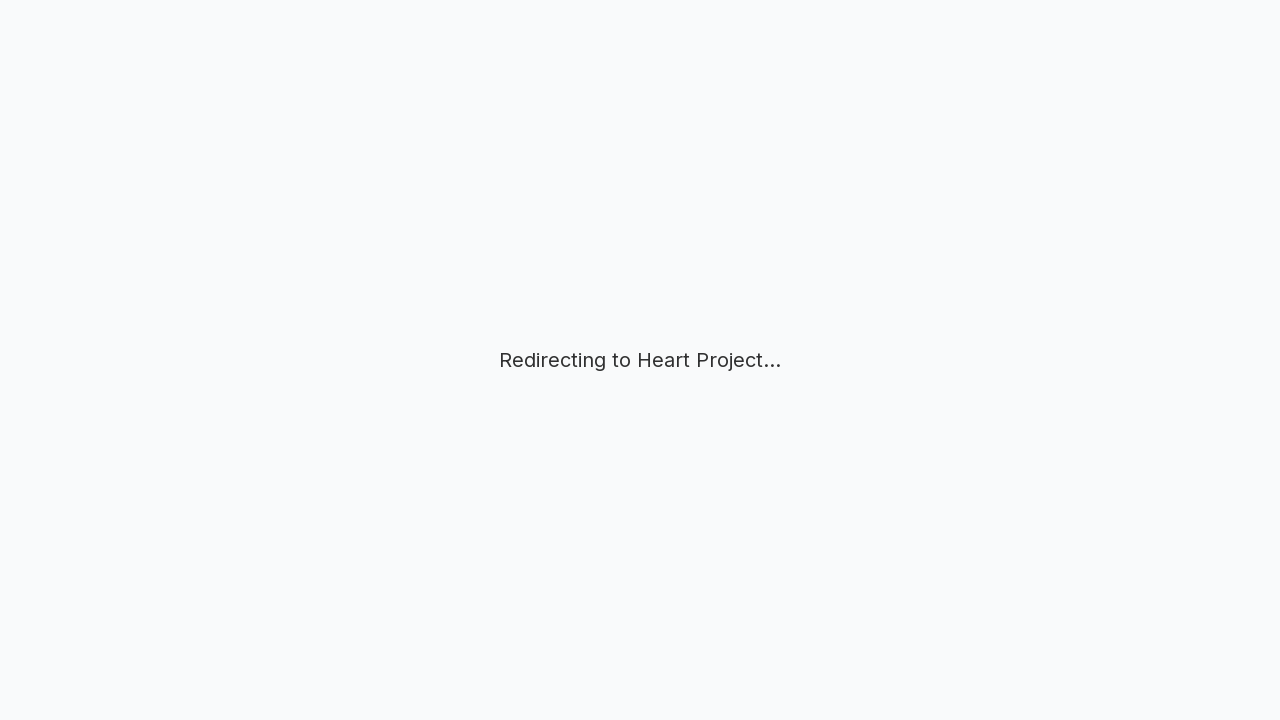

Waited for main page to reach network idle state
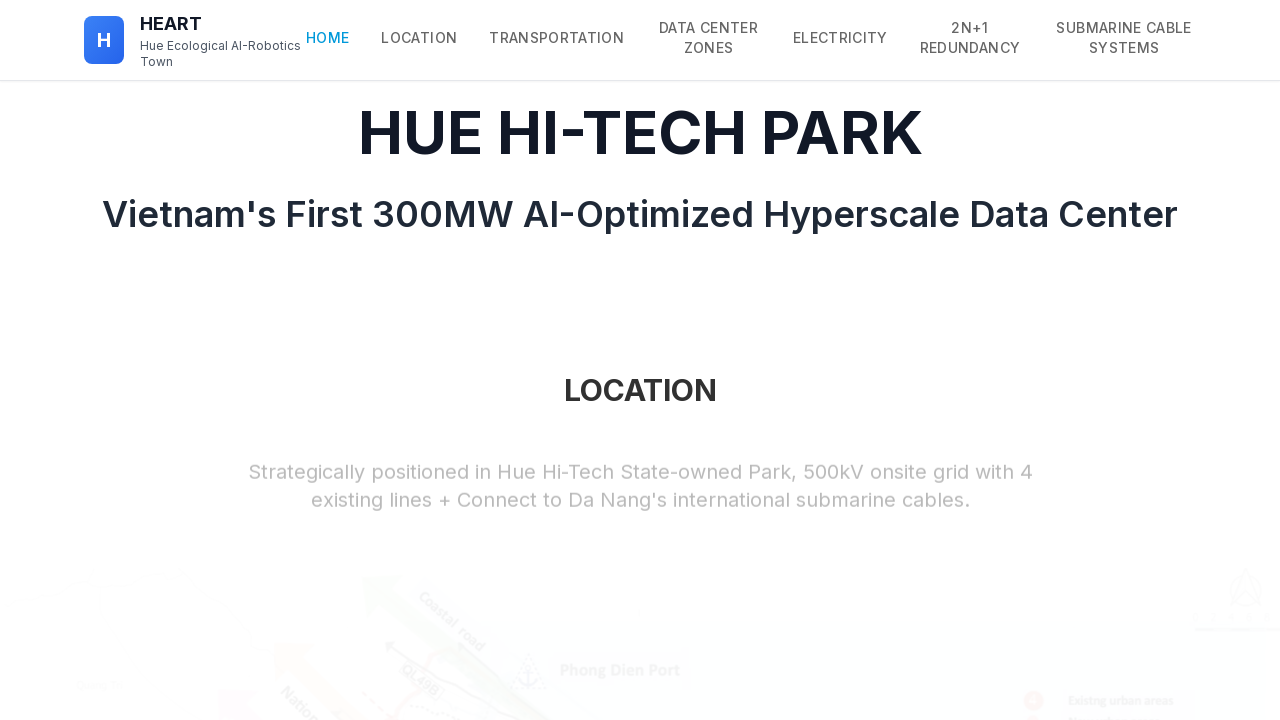

Waited 2 seconds for main page content to stabilize
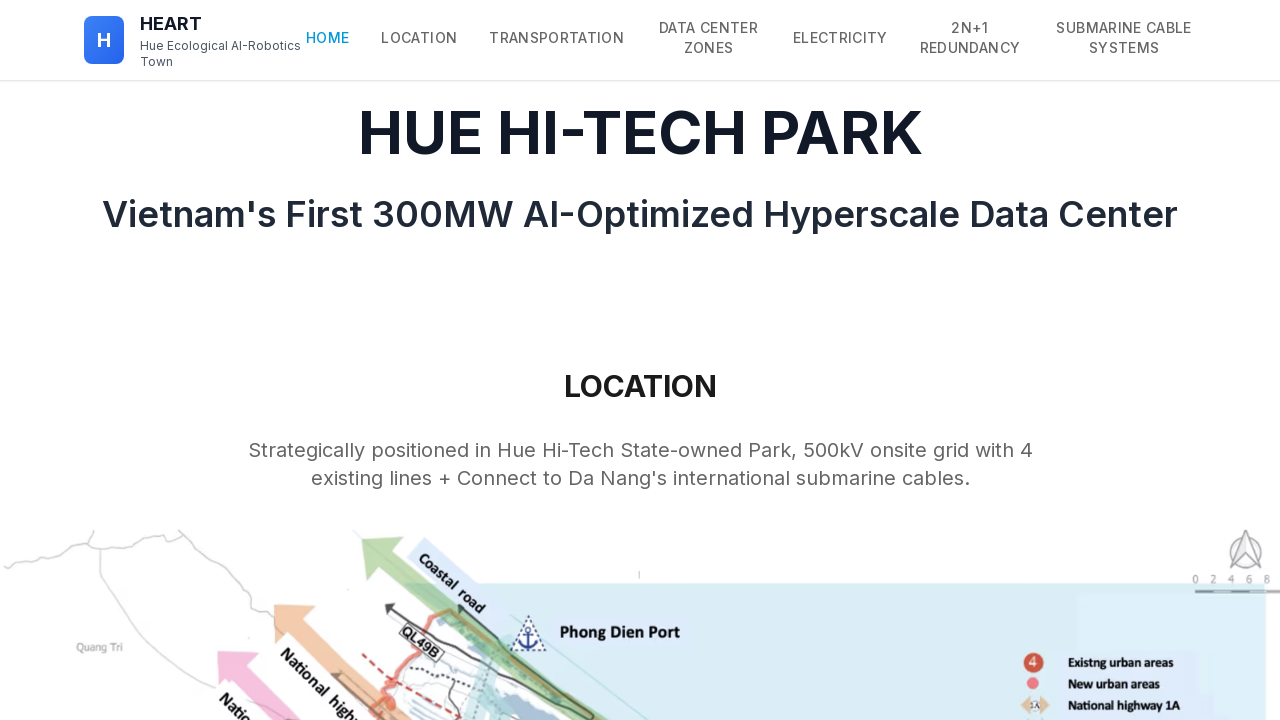

Verified page content has loaded by confirming body element is present
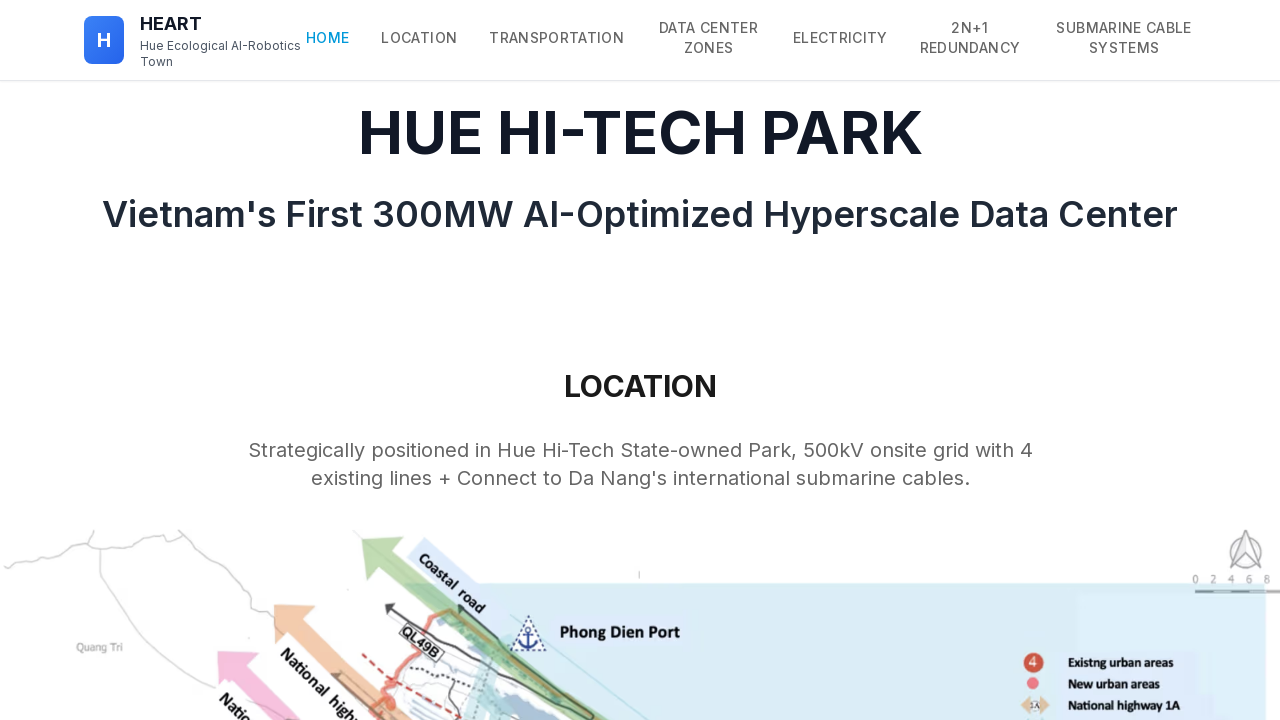

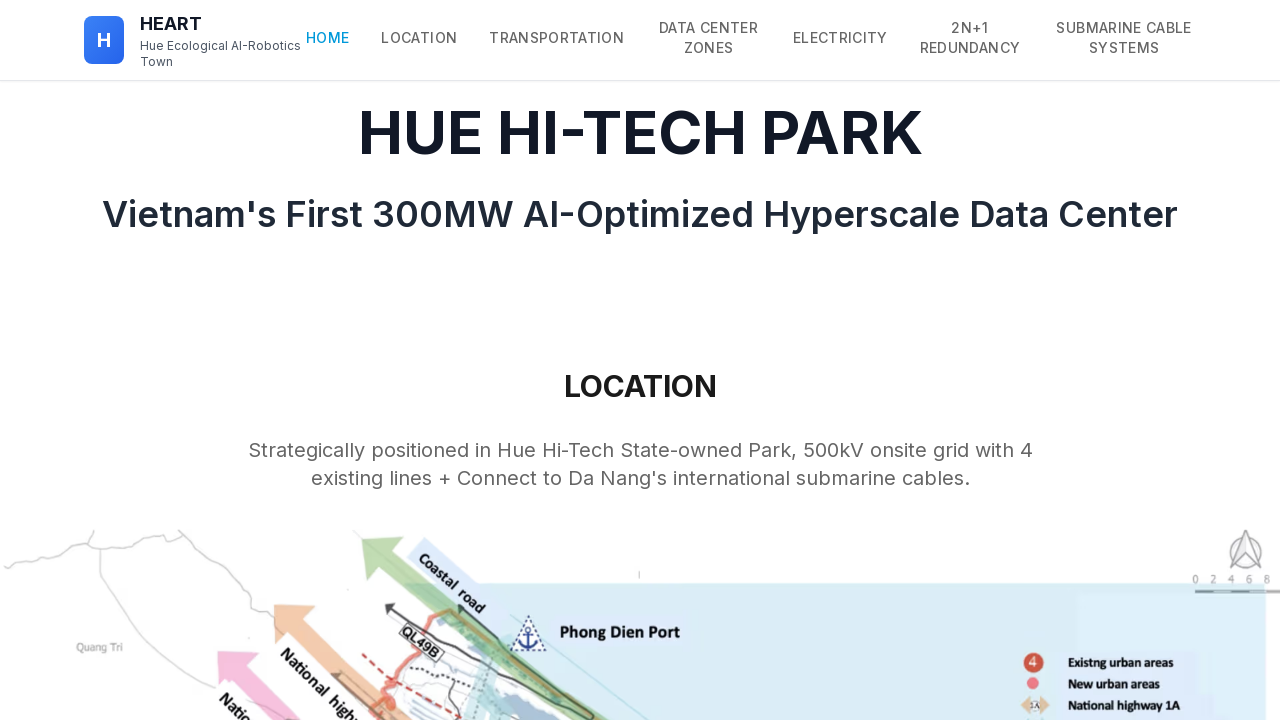